Tests drag and drop functionality by switching to an iframe and dragging an element onto a drop target on the jQuery UI demo page

Starting URL: https://jqueryui.com/droppable/

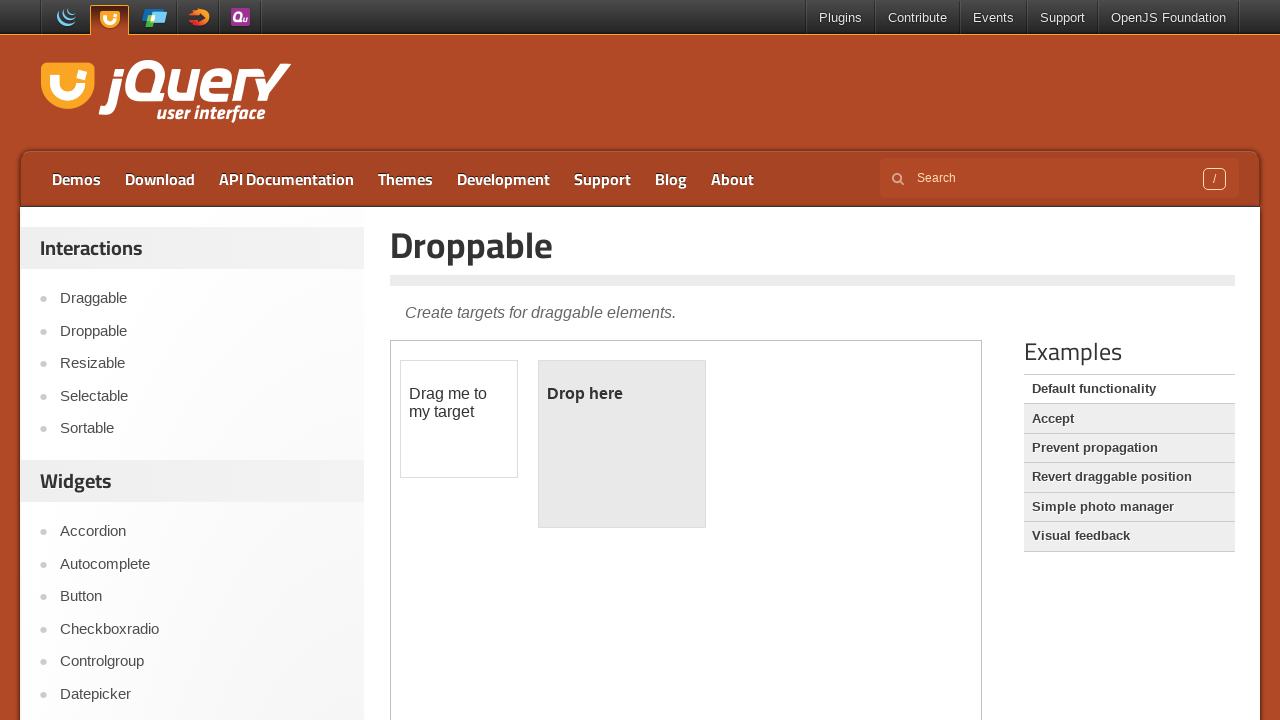

Located the demo iframe containing draggable elements
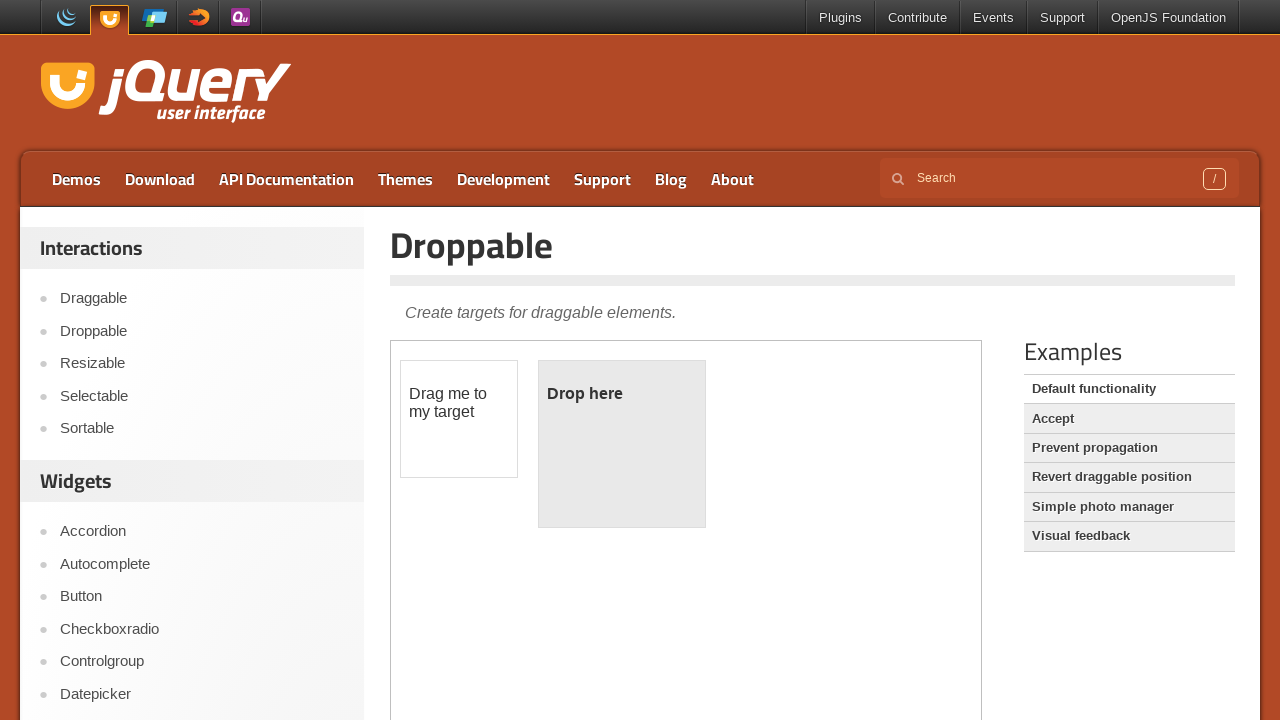

Located the draggable element with id 'draggable'
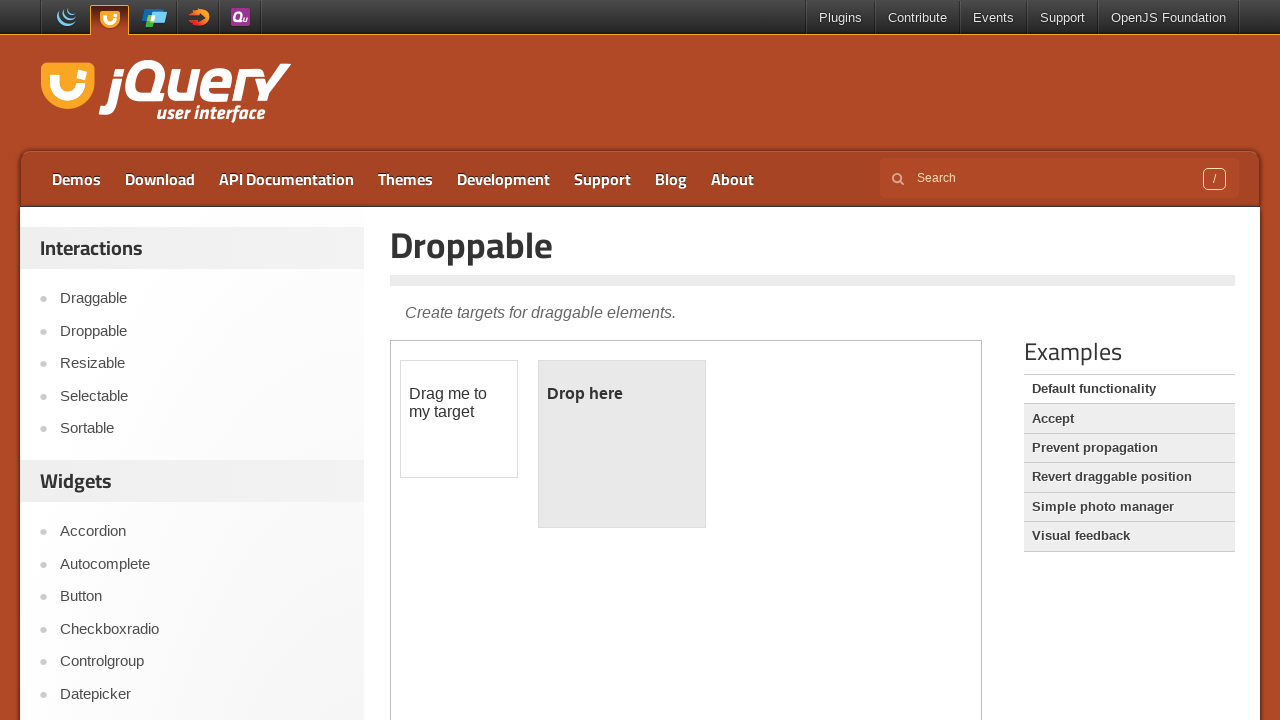

Located the droppable target element with id 'droppable'
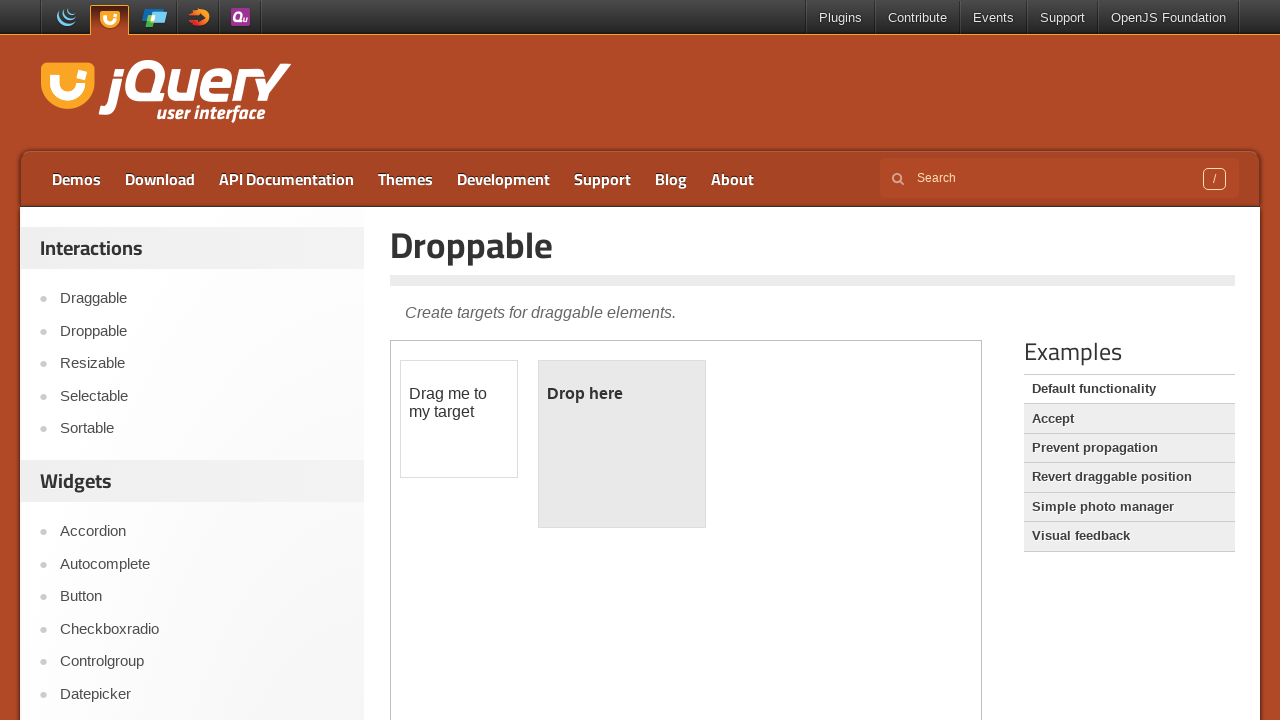

Successfully dragged the draggable element onto the droppable target at (622, 444)
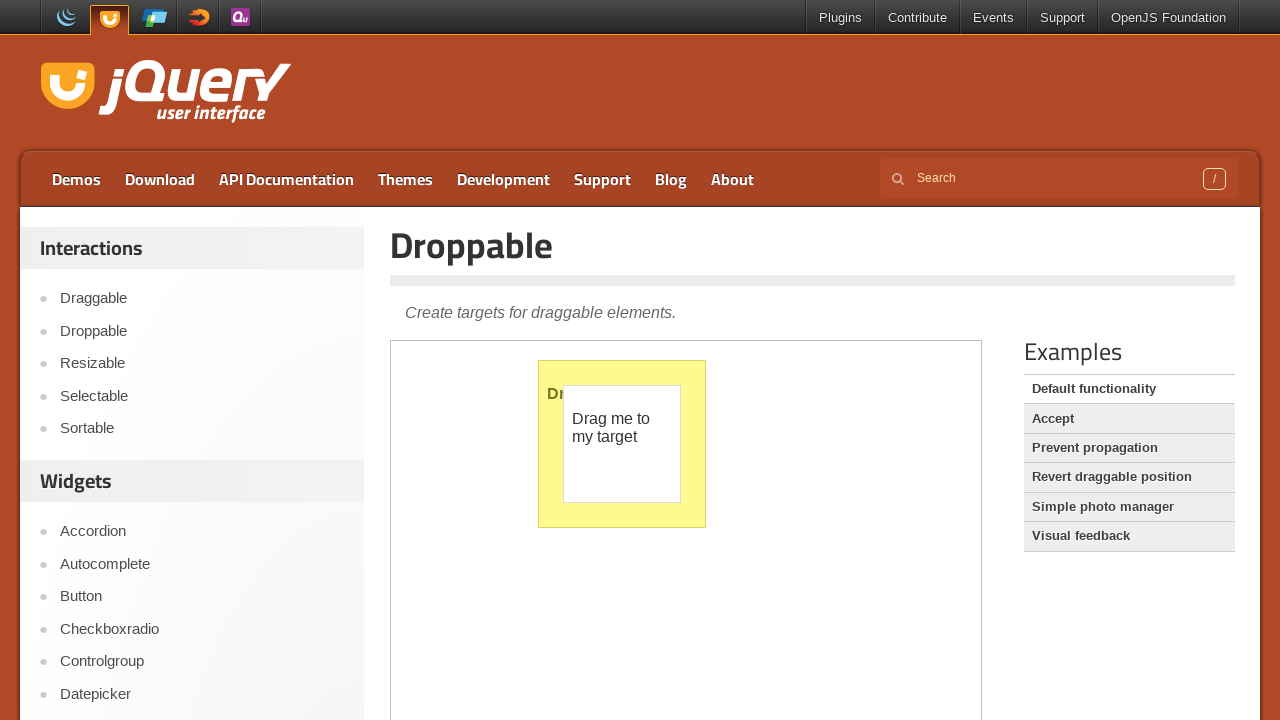

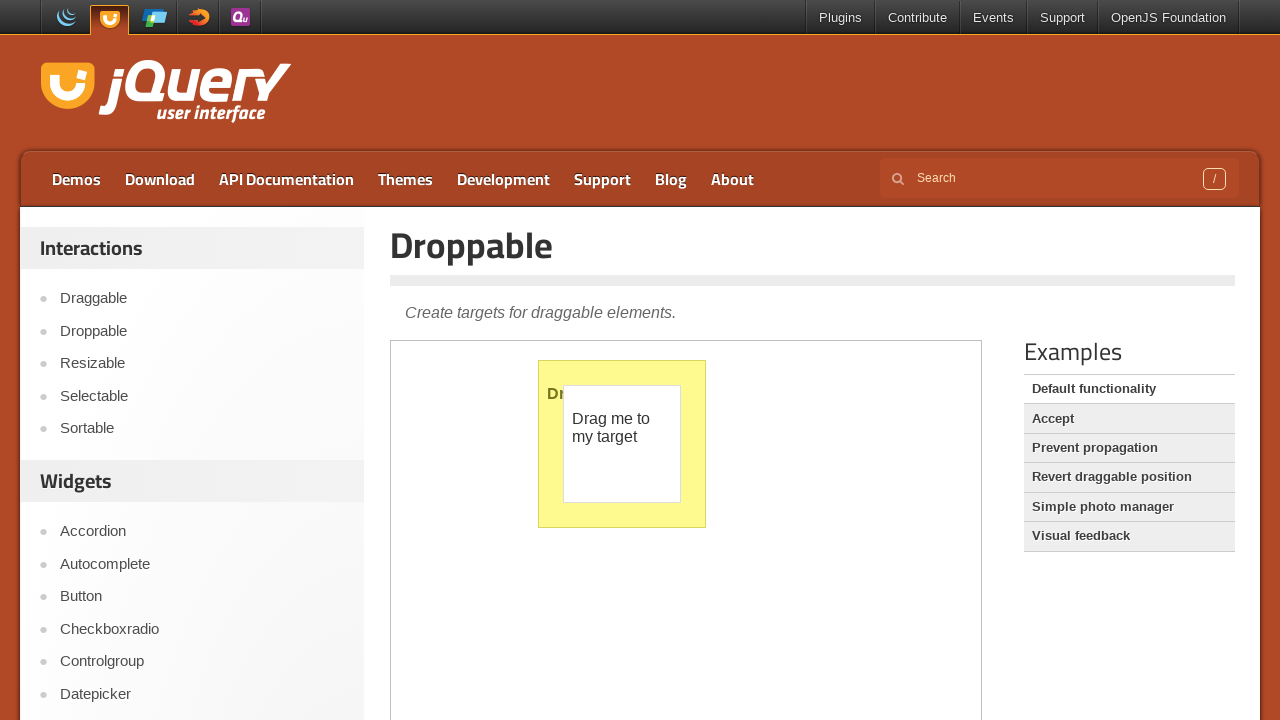